Tests table sorting functionality on a training website by clicking a column header to sort the table and verifying the table elements are present and interactive.

Starting URL: https://training-support.net/webelements/tables

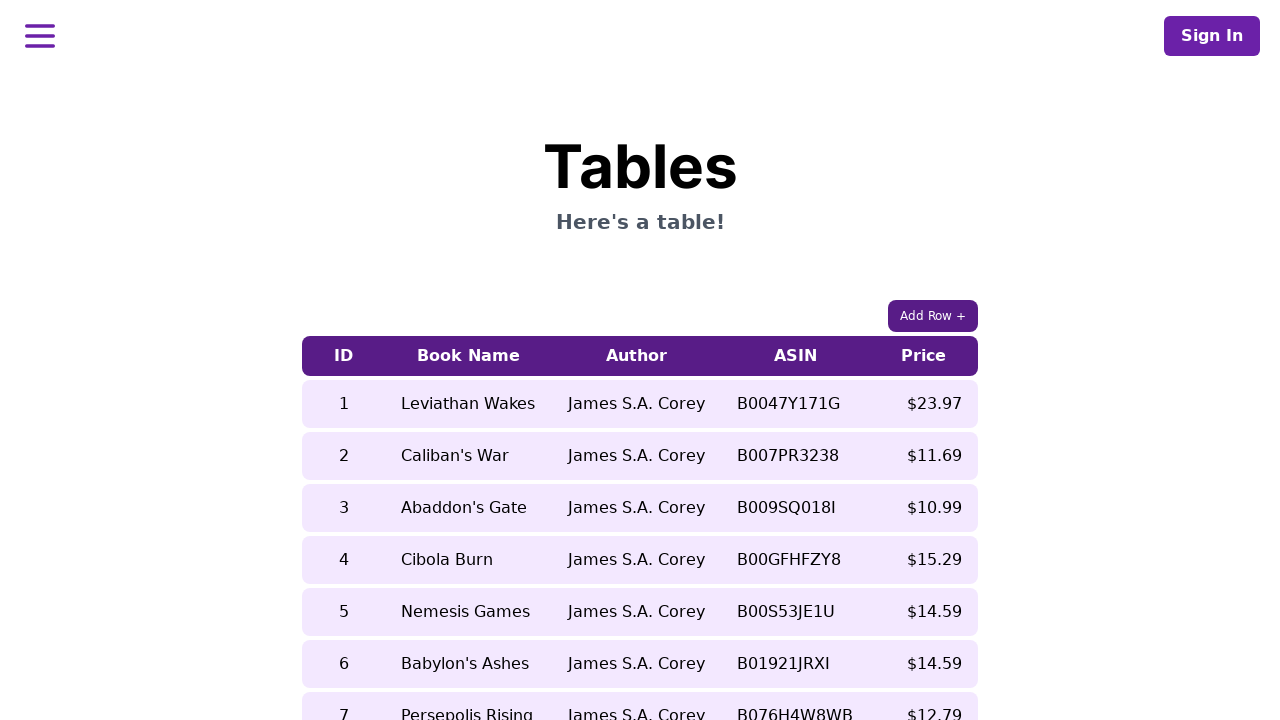

Waited for table with class 'table-auto' to load
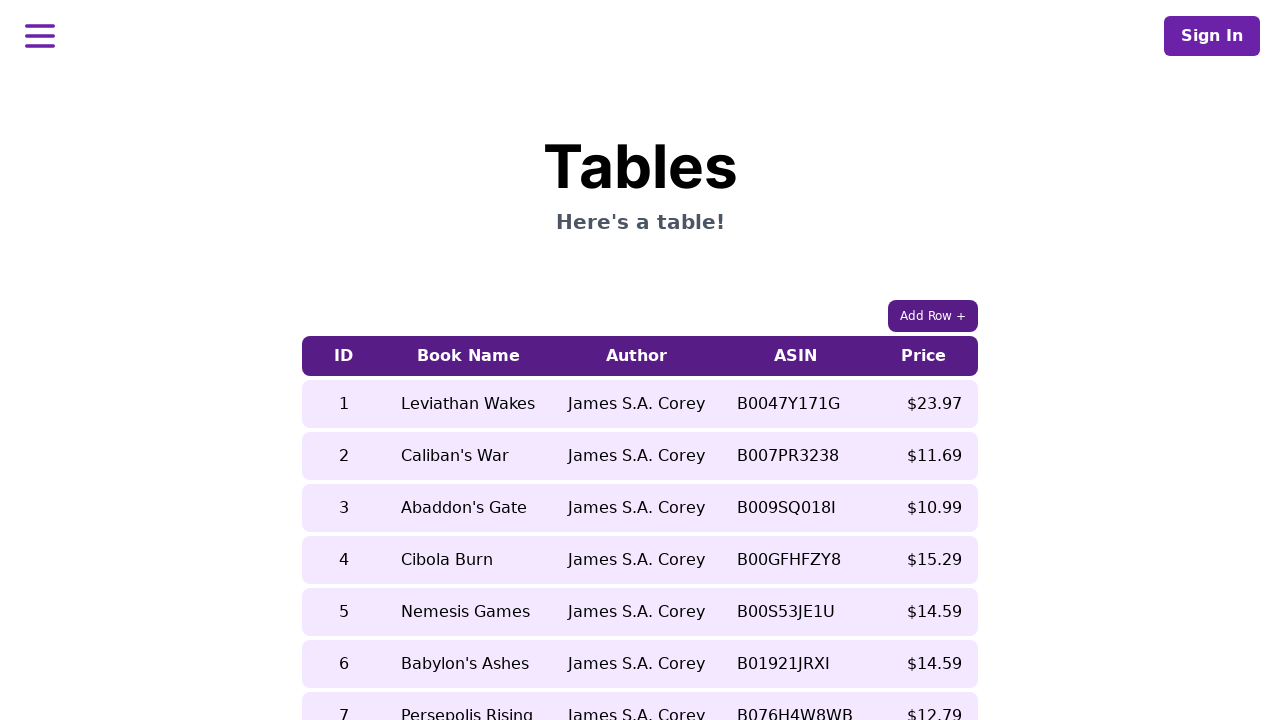

Verified first table column header is present
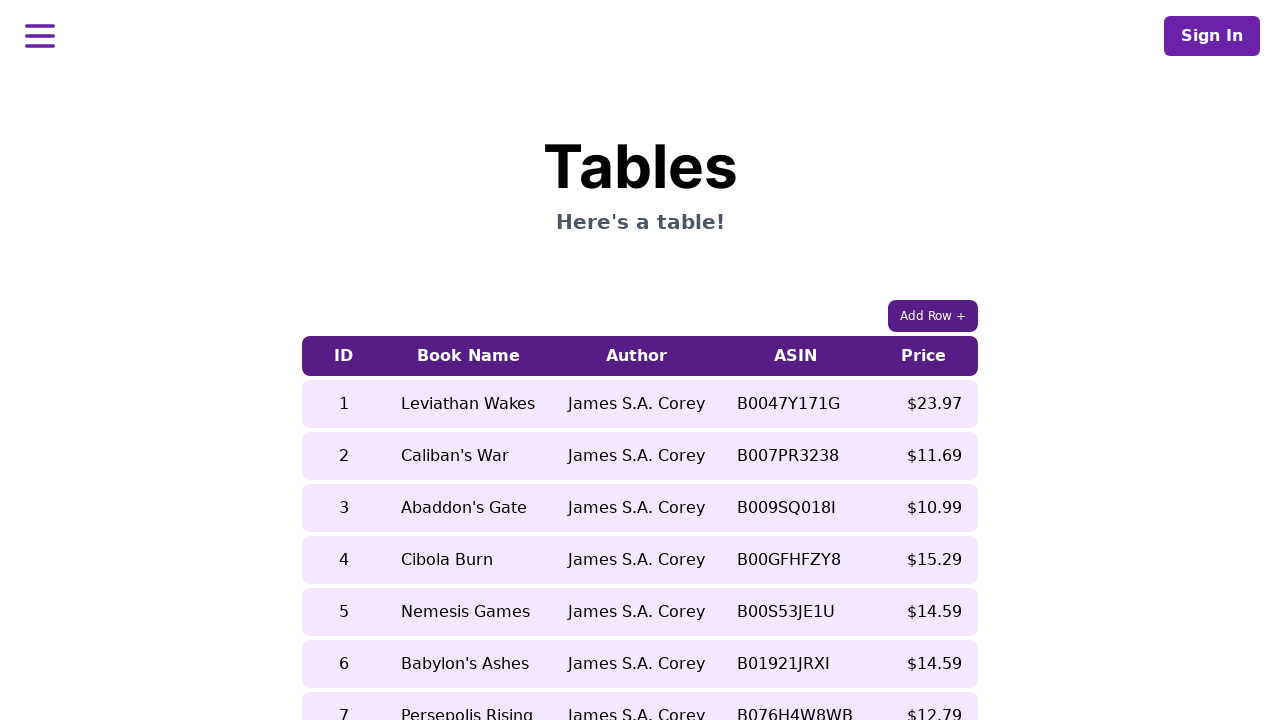

Verified first table row is present
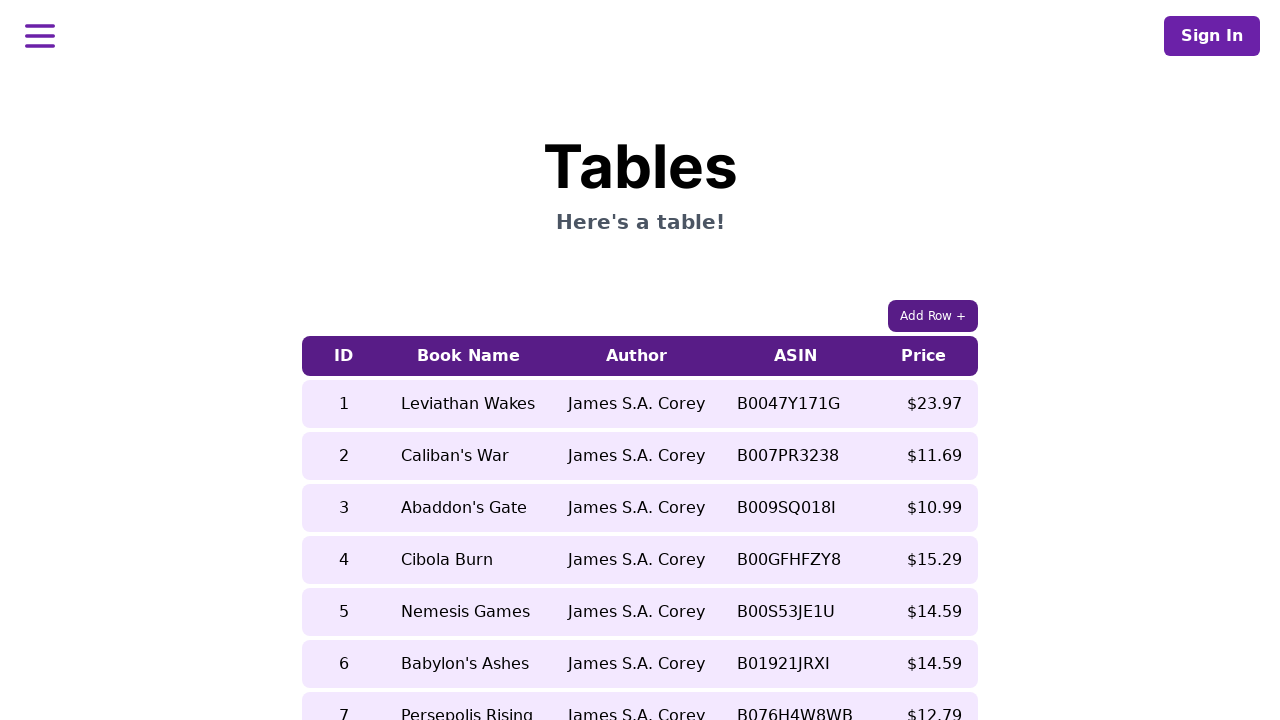

Clicked 5th column header to sort table at (924, 356) on xpath=//table[contains(@class, 'table-auto')]/thead/tr/th[5]
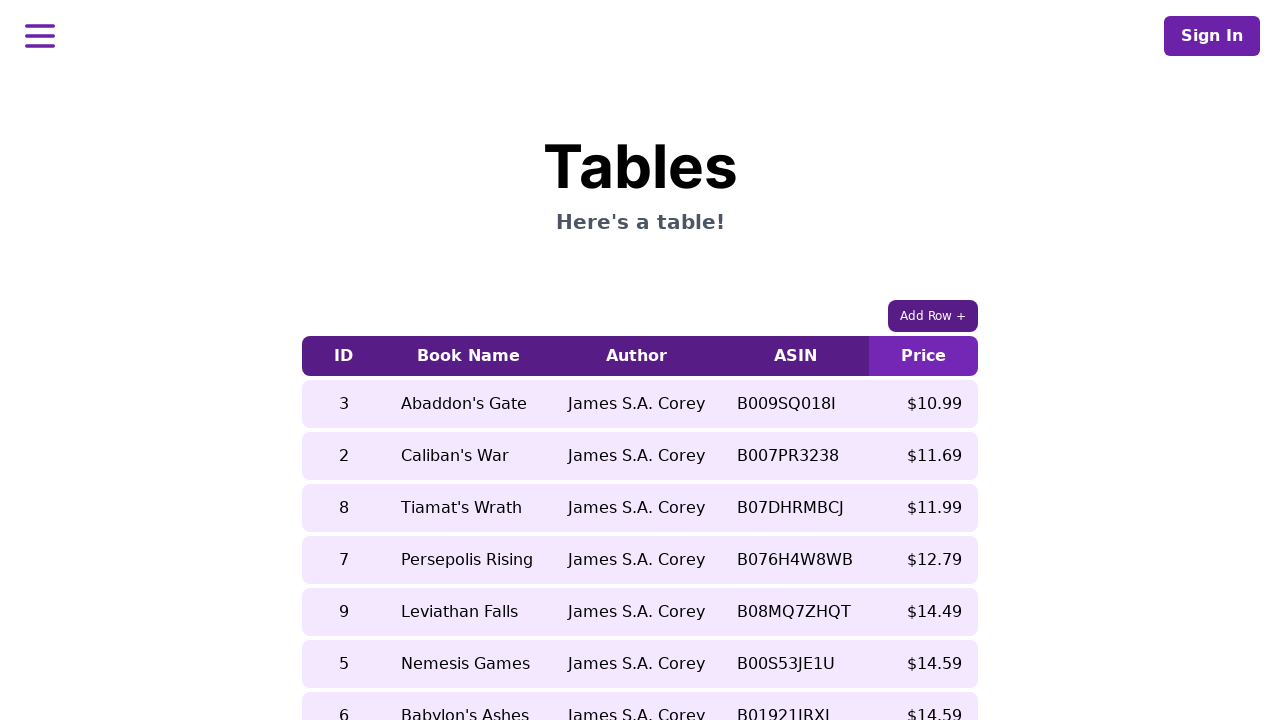

Waited 500ms for table to update after sorting
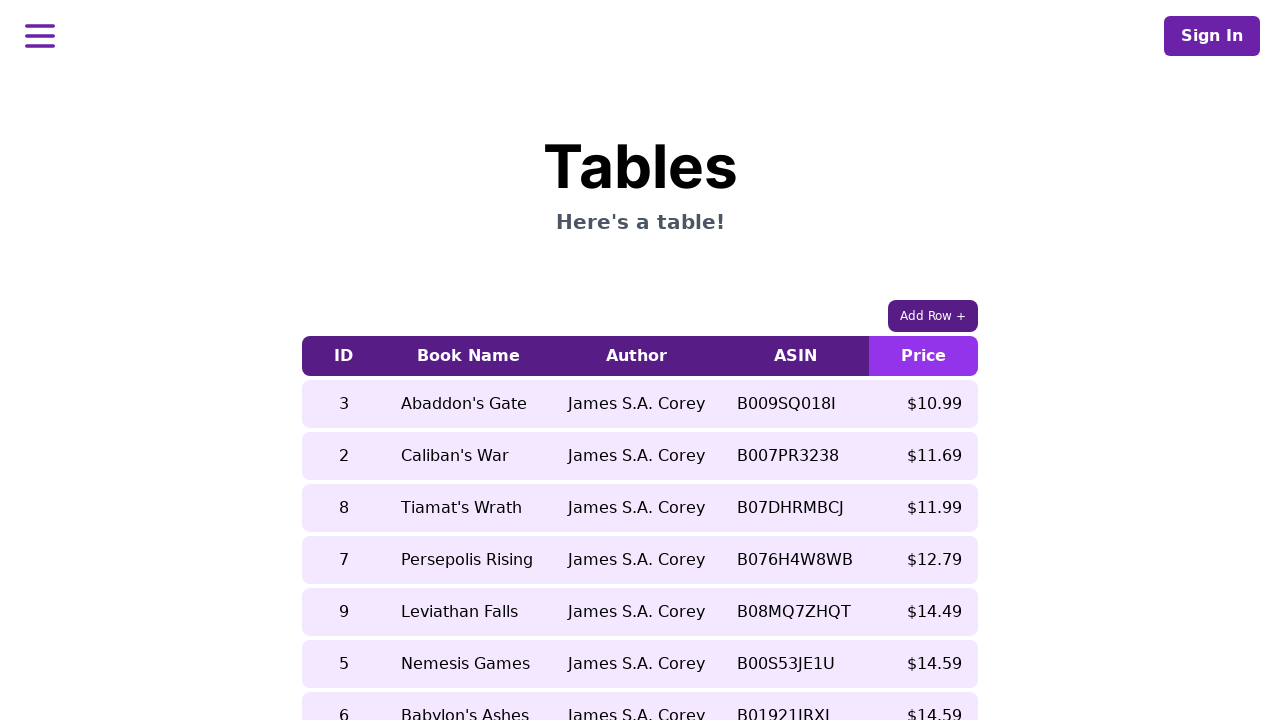

Verified table cell (row 5, column 2) is present after sorting
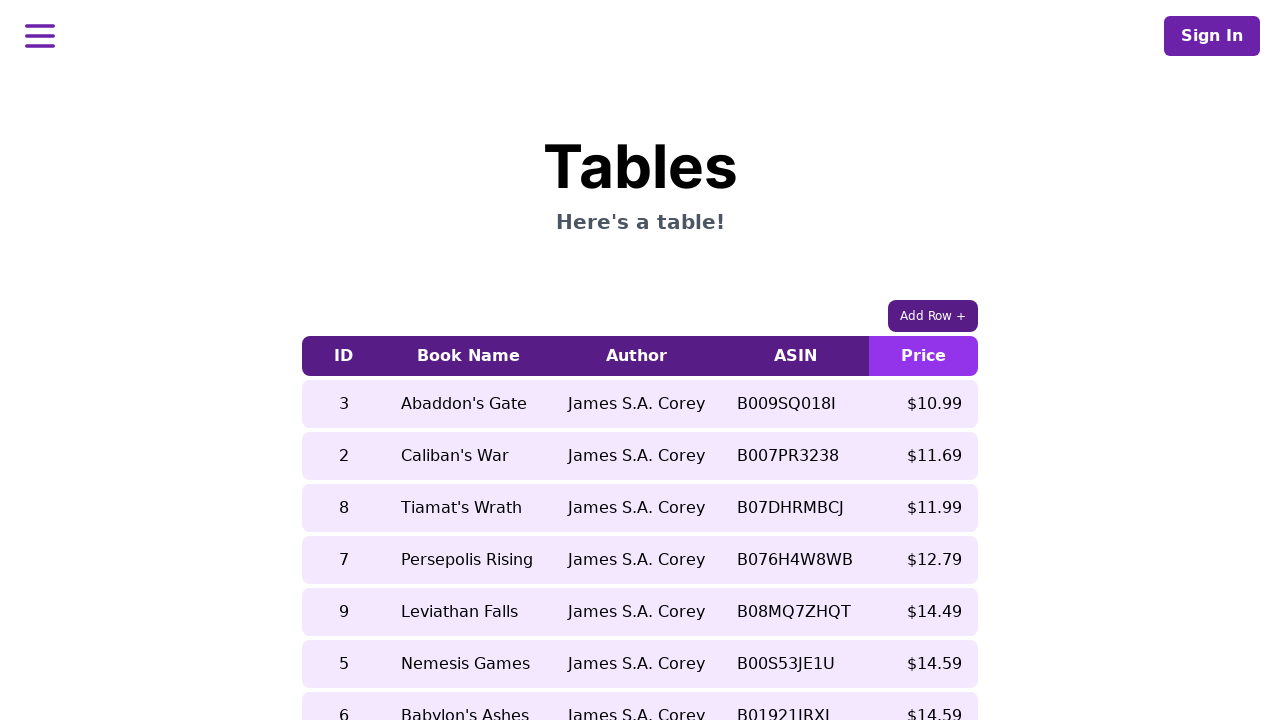

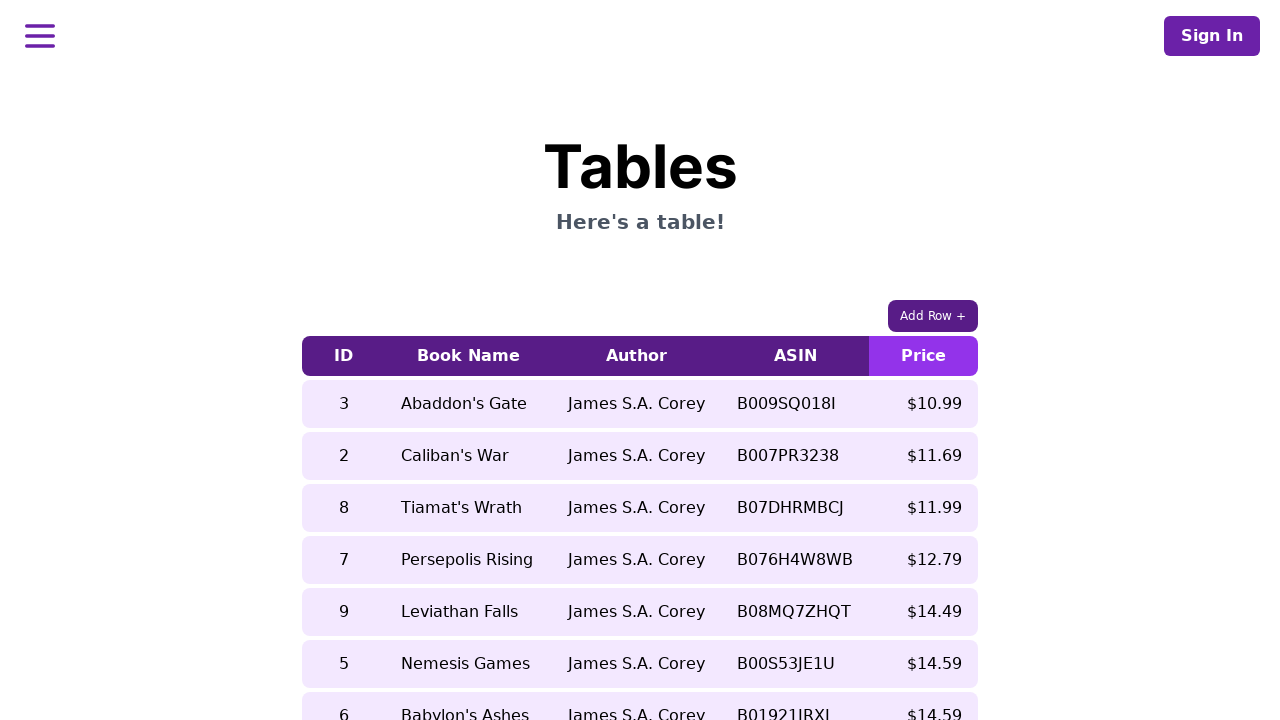